Tests iframe interaction and alert handling by switching to an iframe, clicking a button that triggers a confirmation alert, and accepting it

Starting URL: https://www.w3schools.com/js/tryit.asp?filename=tryjs_confirm

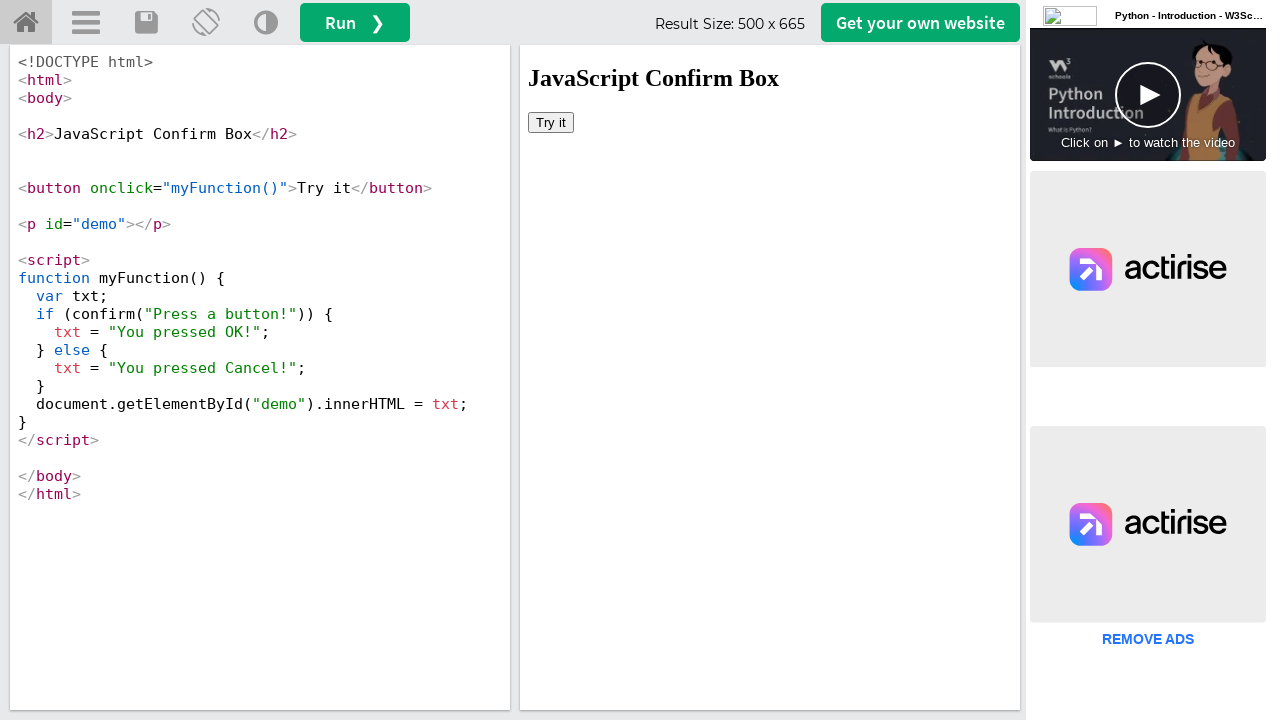

Located iframe#iframeResult for demo content
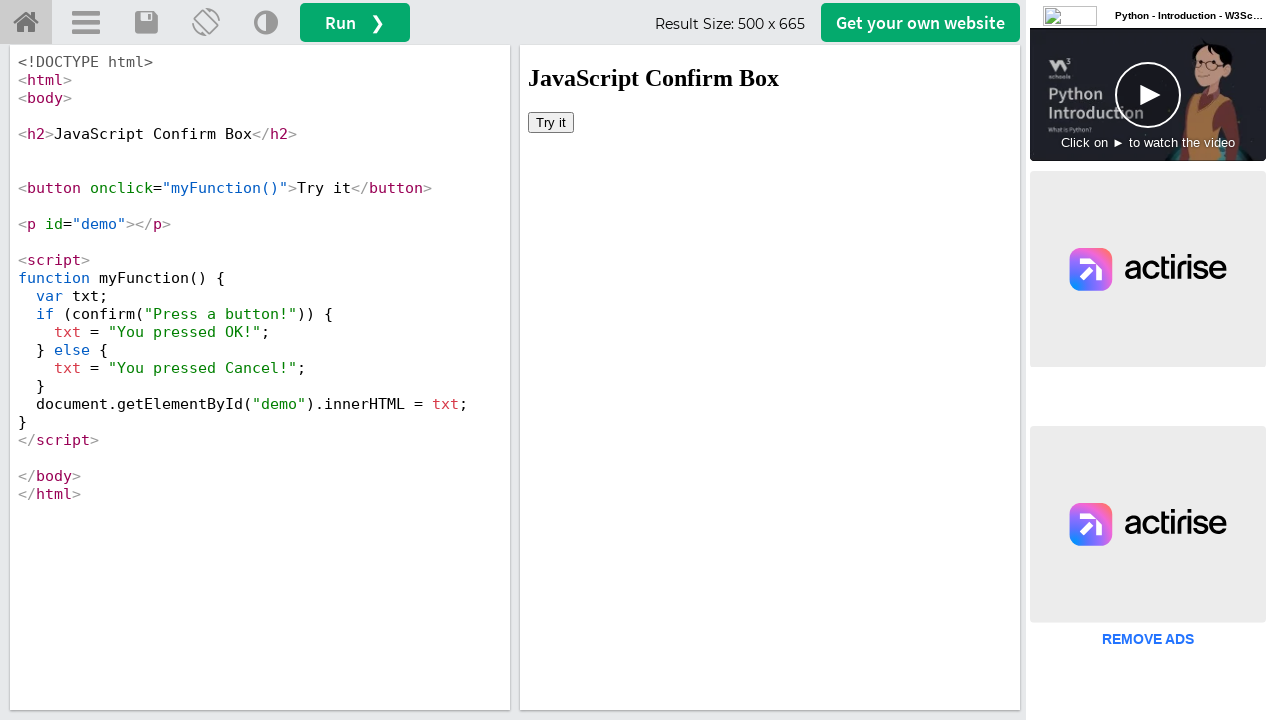

Clicked 'Try it' button inside iframe at (551, 122) on iframe#iframeResult >> internal:control=enter-frame >> button:has-text('Try it')
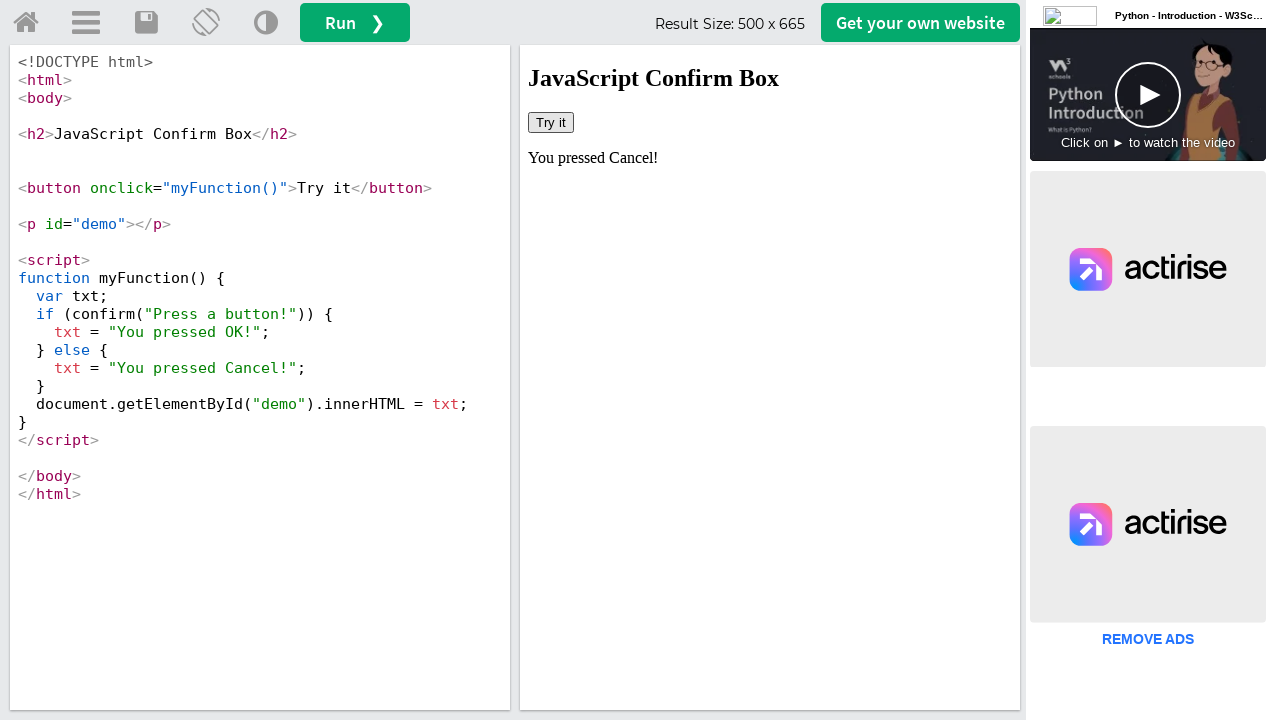

Set up dialog handler to accept confirmation alert
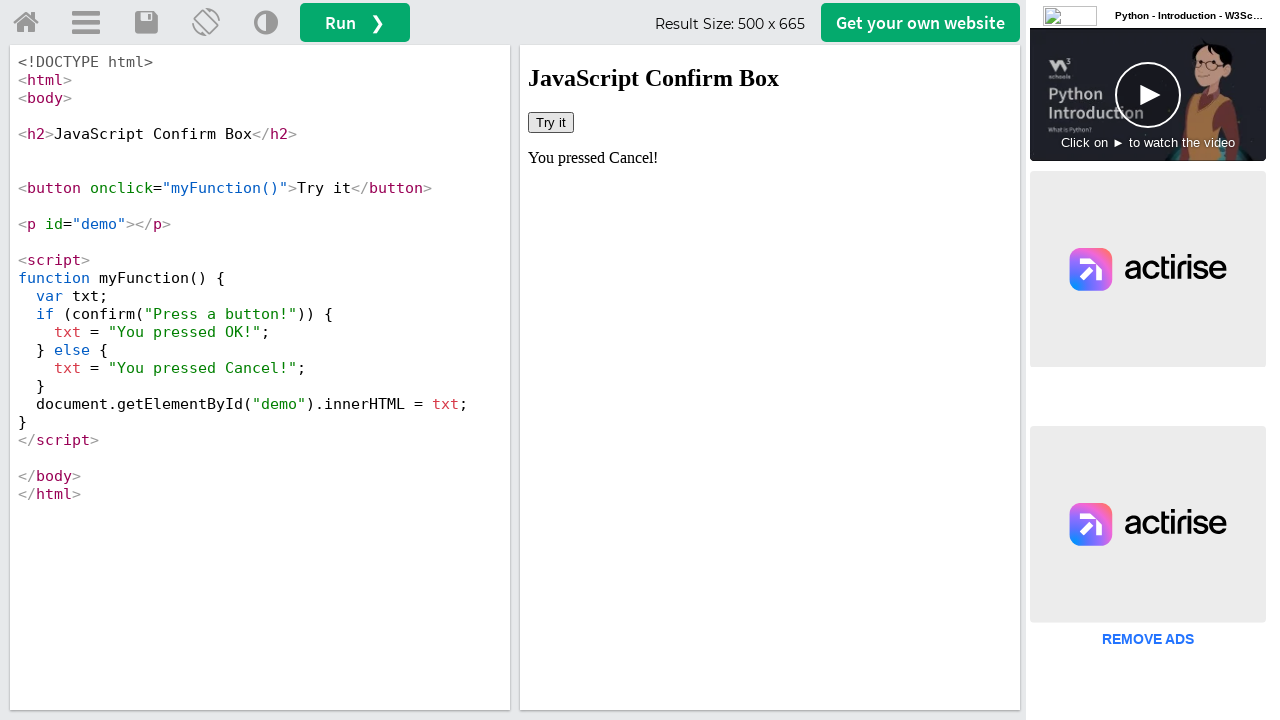

Retrieved result text after accepting alert: 'You pressed Cancel!'
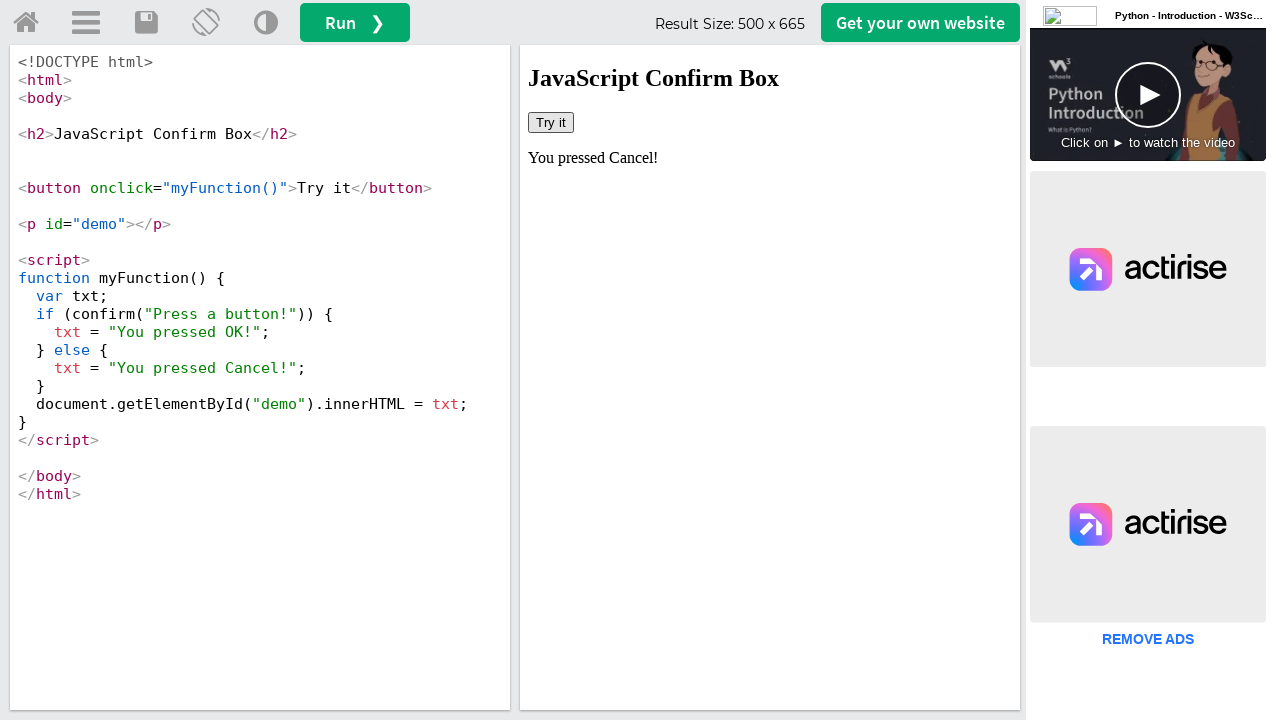

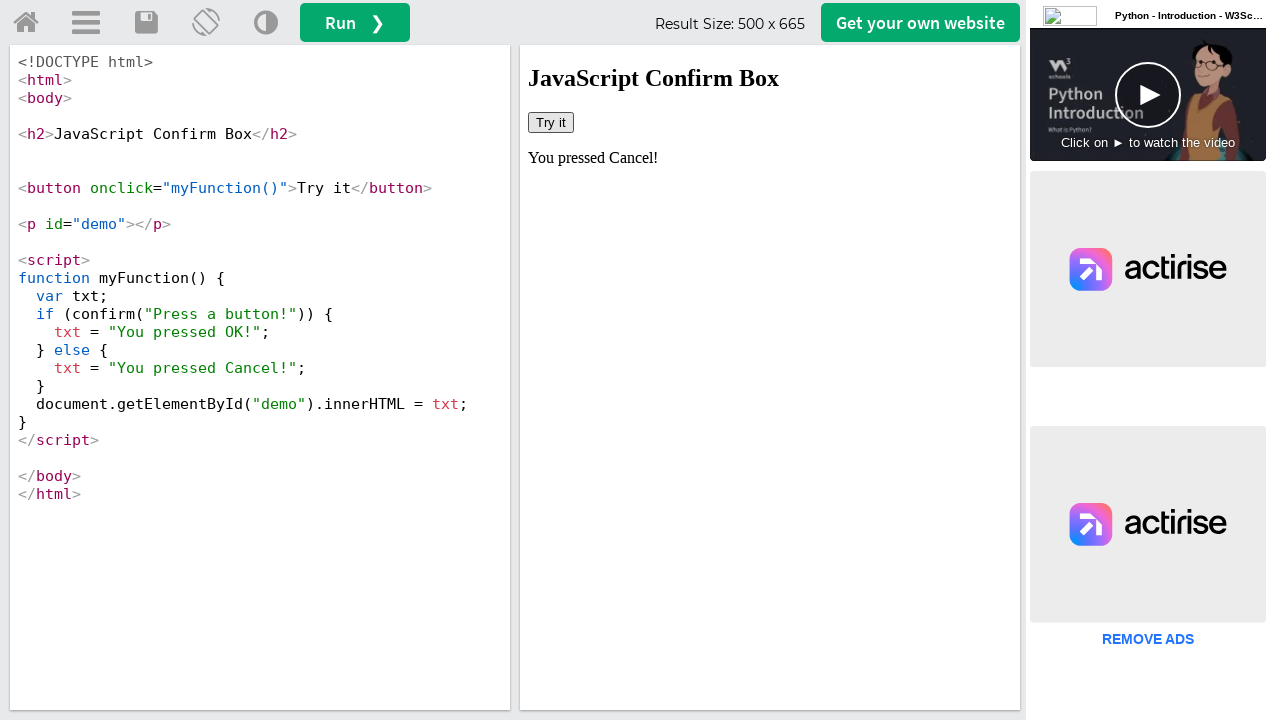